Tests right-click context menu functionality by right-clicking on a button, selecting Copy option from the context menu, and accepting the alert

Starting URL: https://swisnl.github.io/jQuery-contextMenu/demo.html

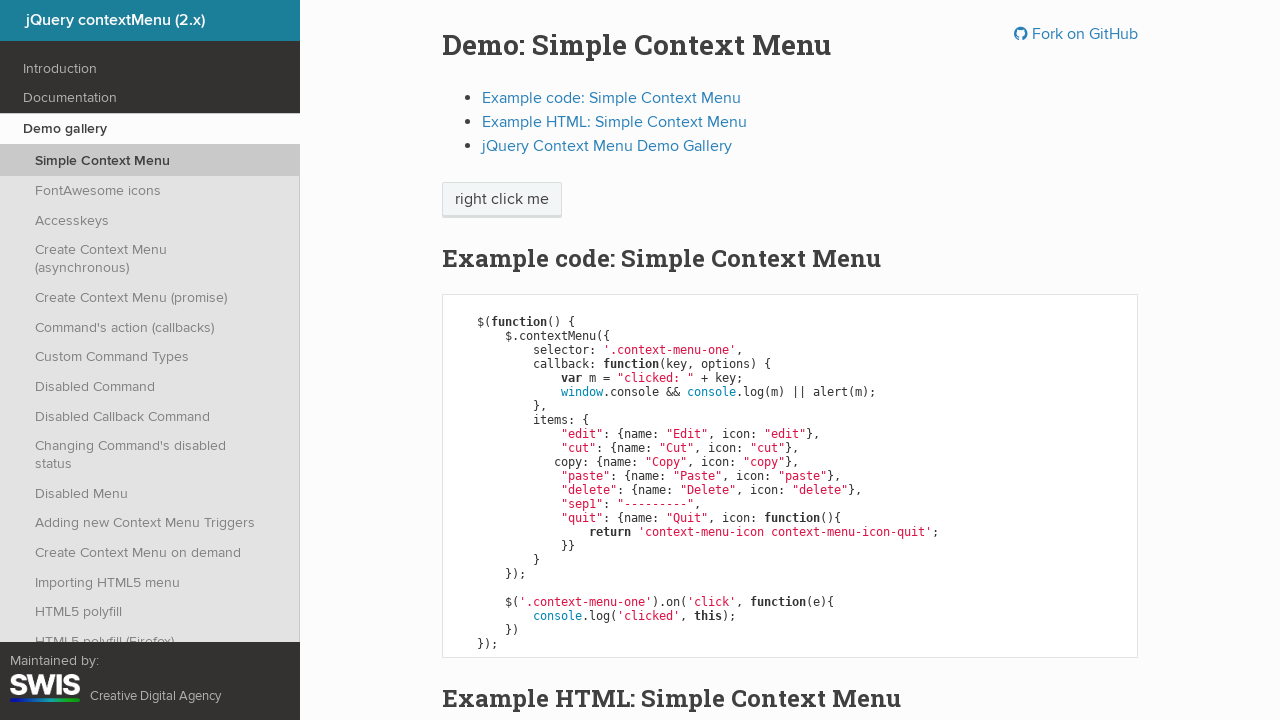

Located the context menu button element
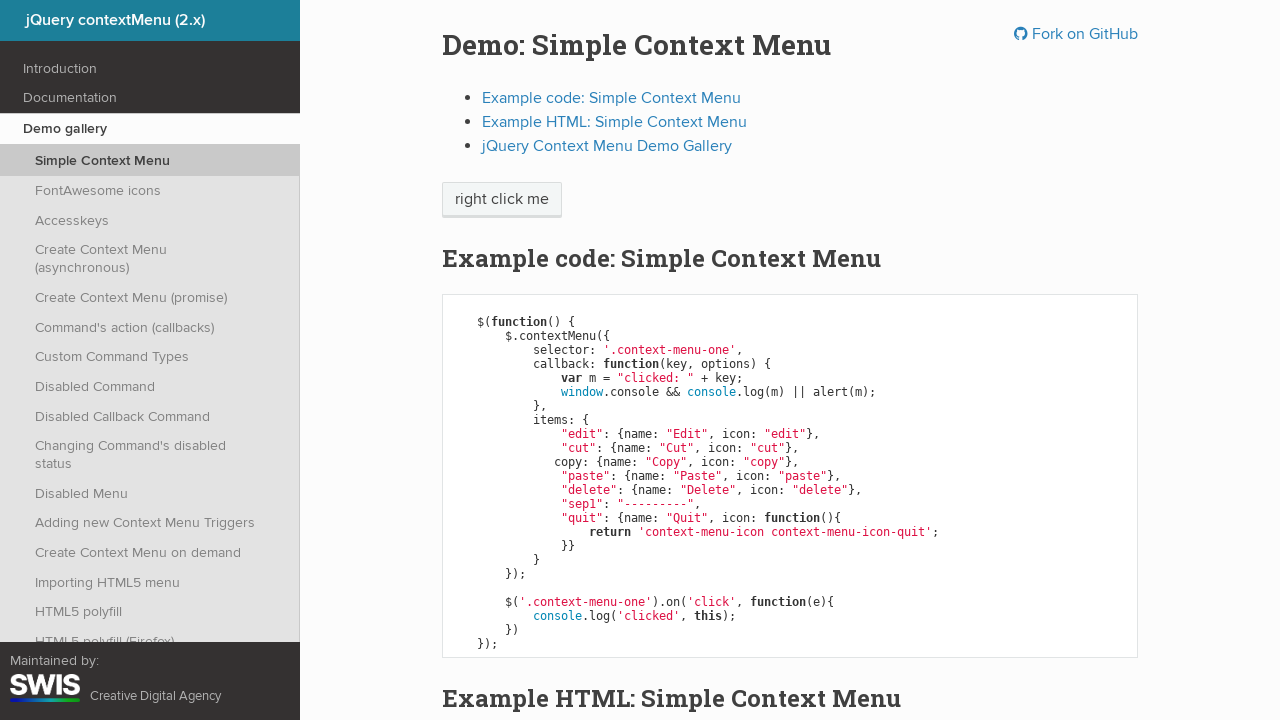

Right-clicked on the button to open context menu at (502, 200) on xpath=//span[@class='context-menu-one btn btn-neutral']
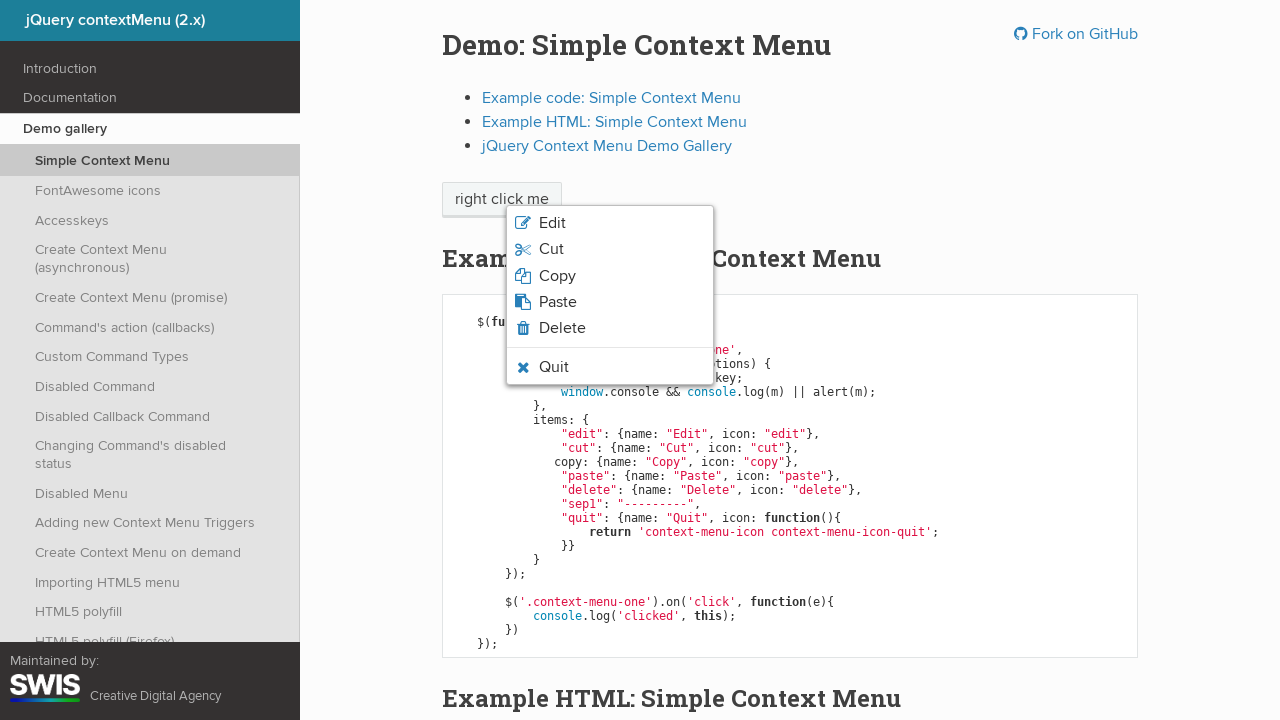

Clicked on 'Copy' option from context menu at (557, 276) on xpath=//span[text()='Copy']
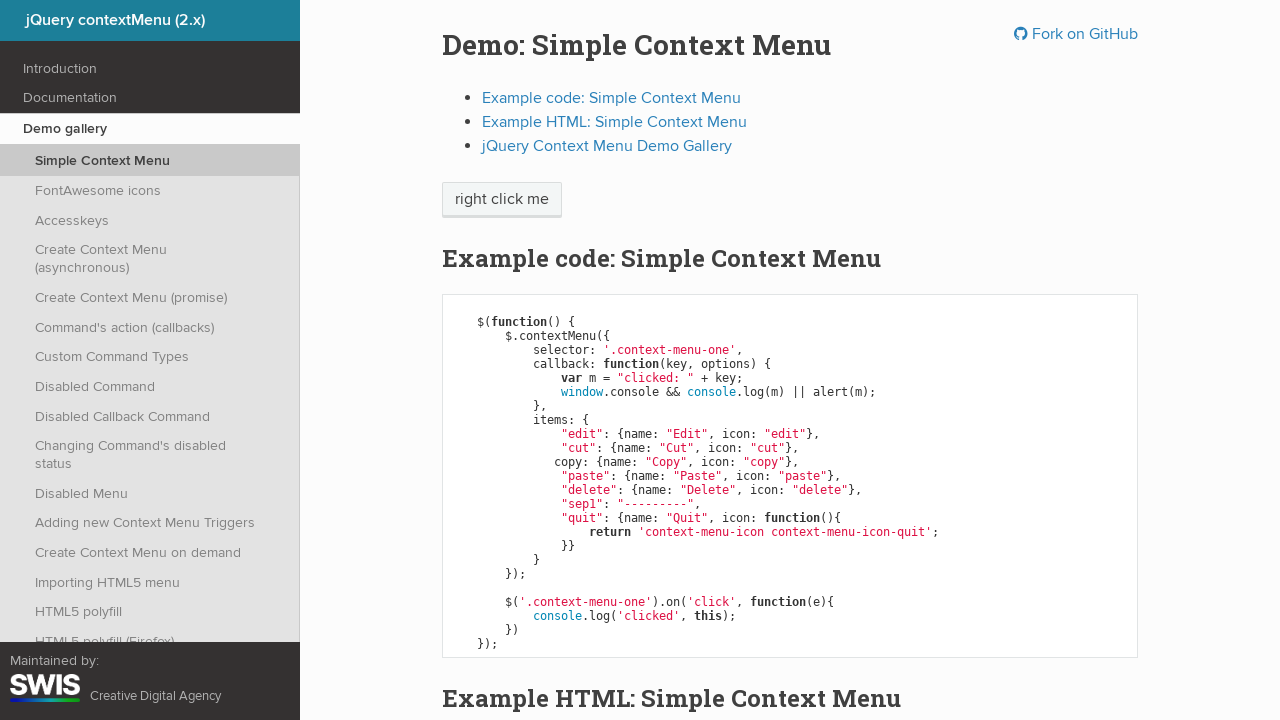

Set up dialog handler to accept alert
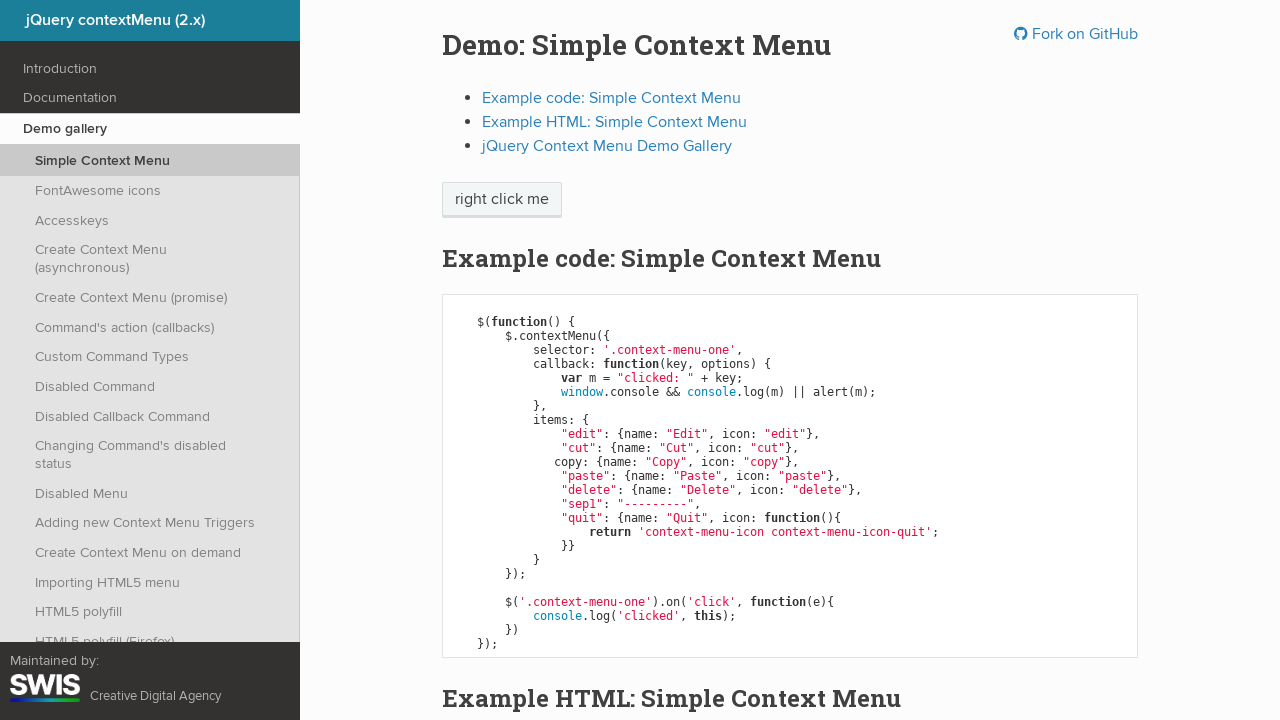

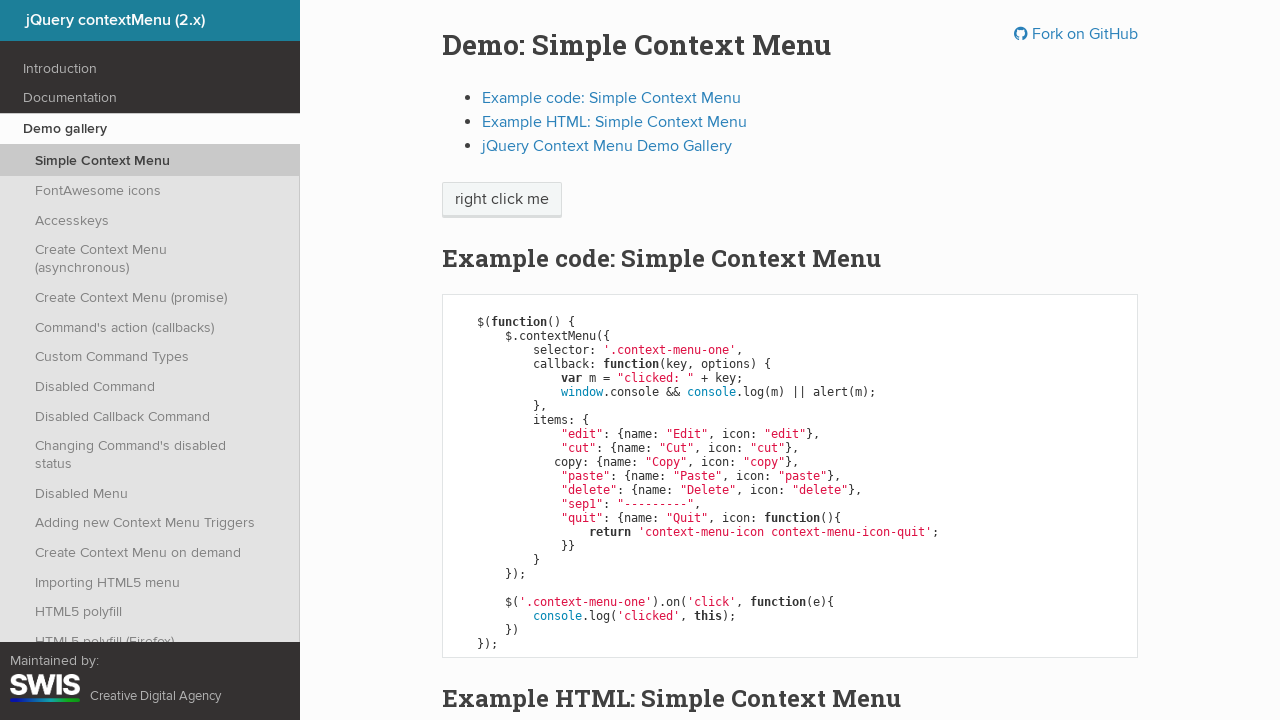